Creates a browser context and navigates to the Rahul Shetty Academy homepage to verify basic page loading.

Starting URL: https://rahulshettyacademy.com/

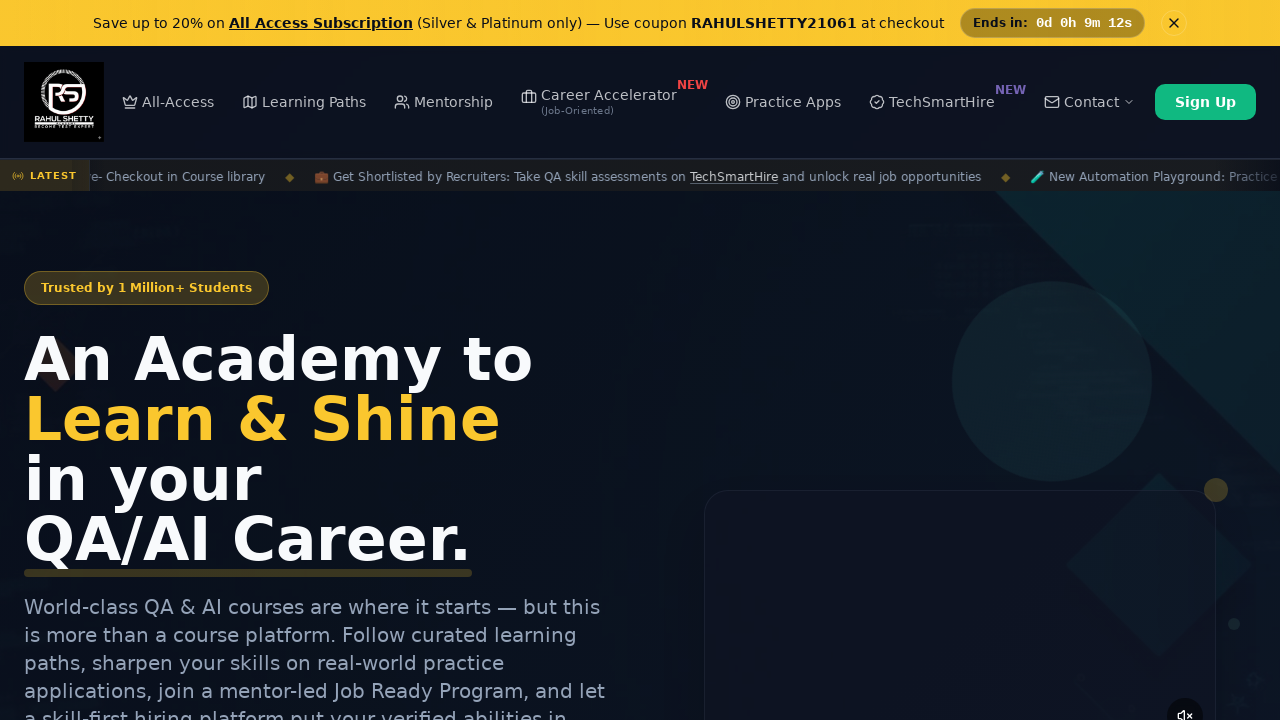

Waited for page to fully load
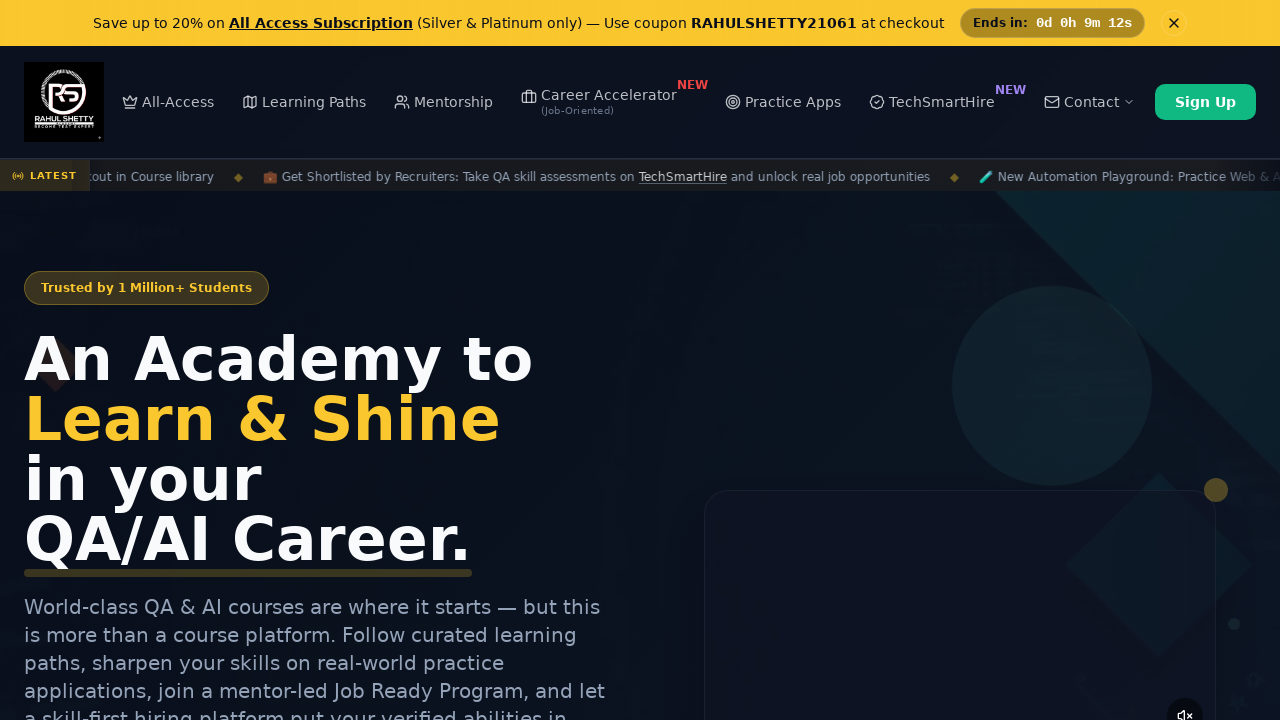

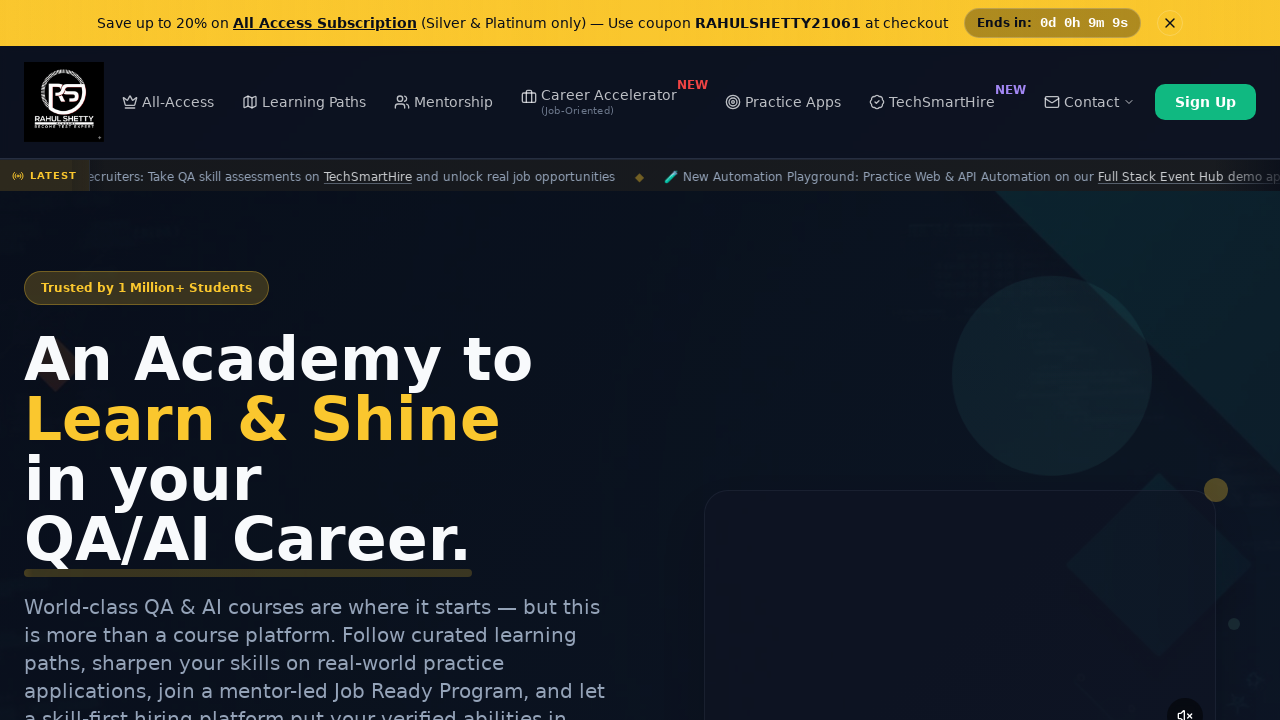